Tests a triangle identifier application by entering equal side lengths to create an equilateral triangle

Starting URL: https://testpages.herokuapp.com/styled/apps/triangle/triangle001.html

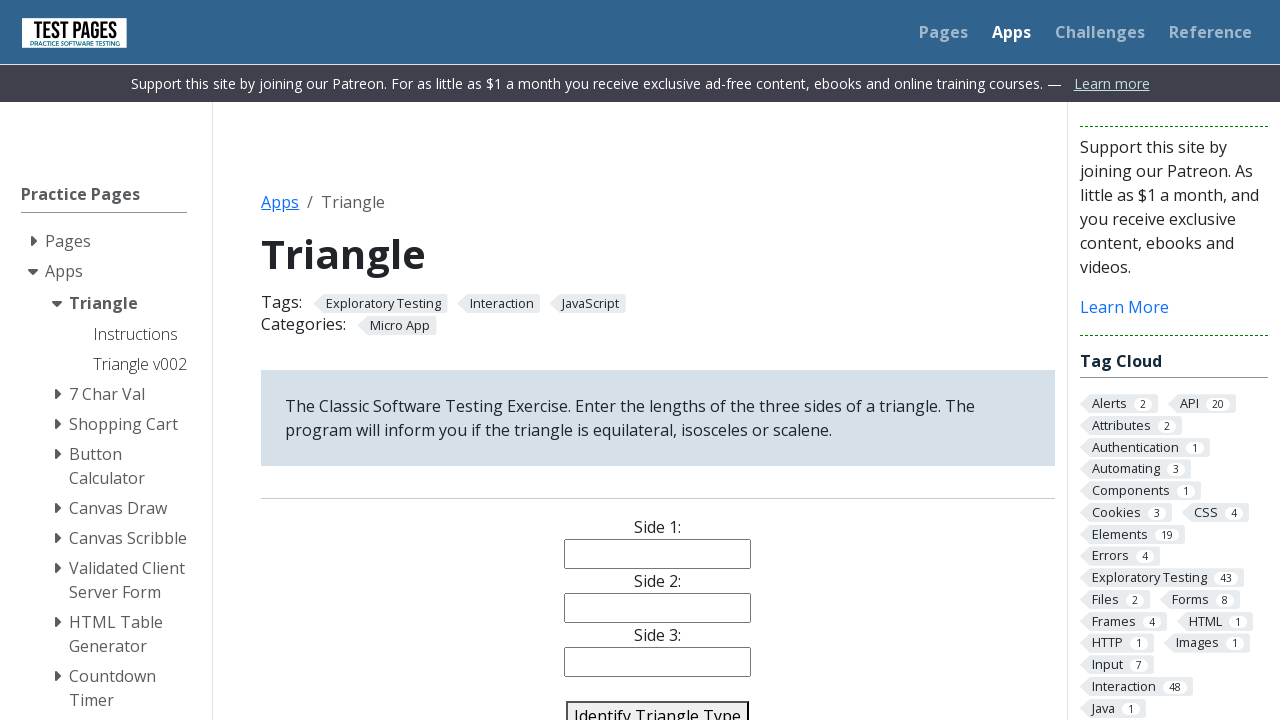

Filled side1 input field with value '5' on input[name='side1']
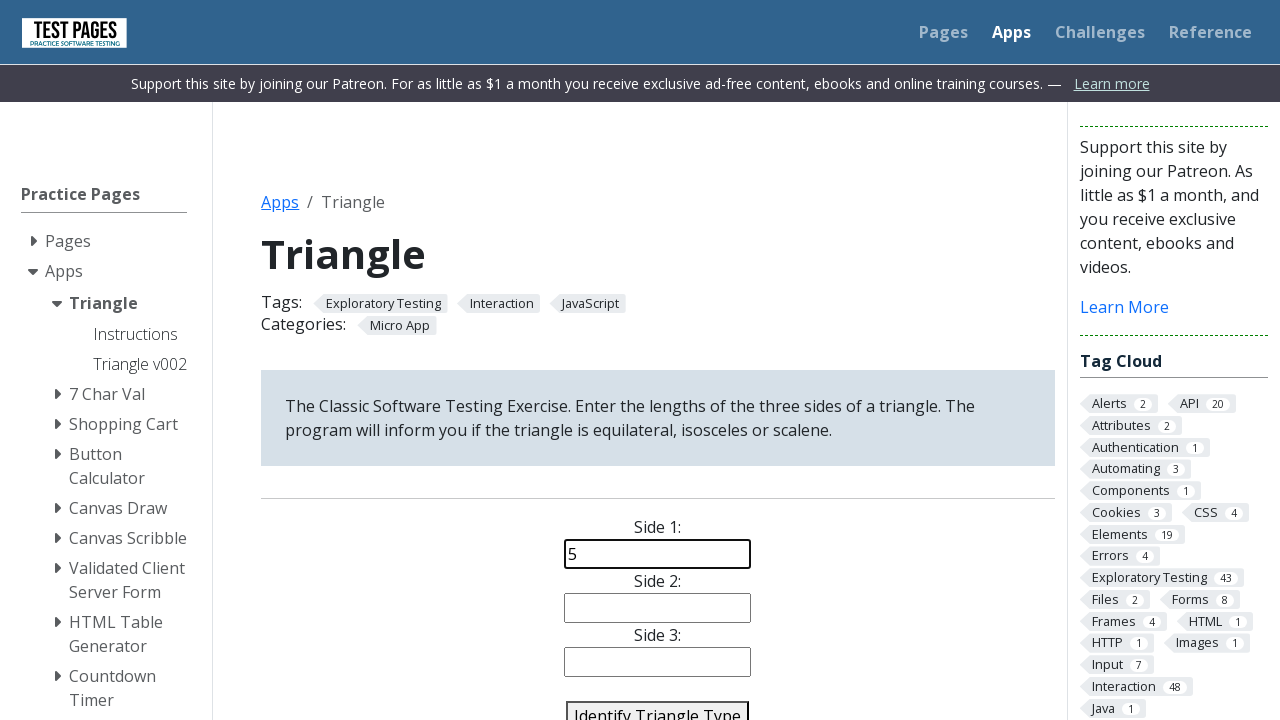

Filled side2 input field with value '5' on input[name='side2']
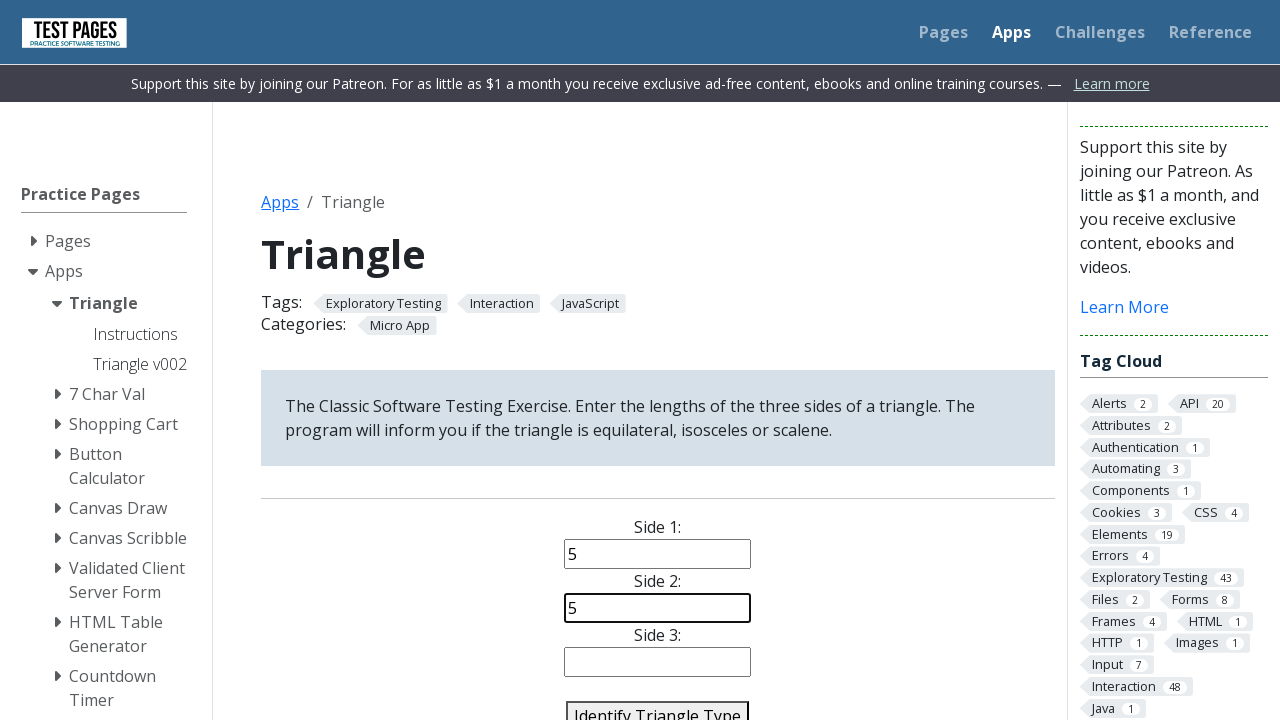

Filled side3 input field with value '5' on input[name='side3']
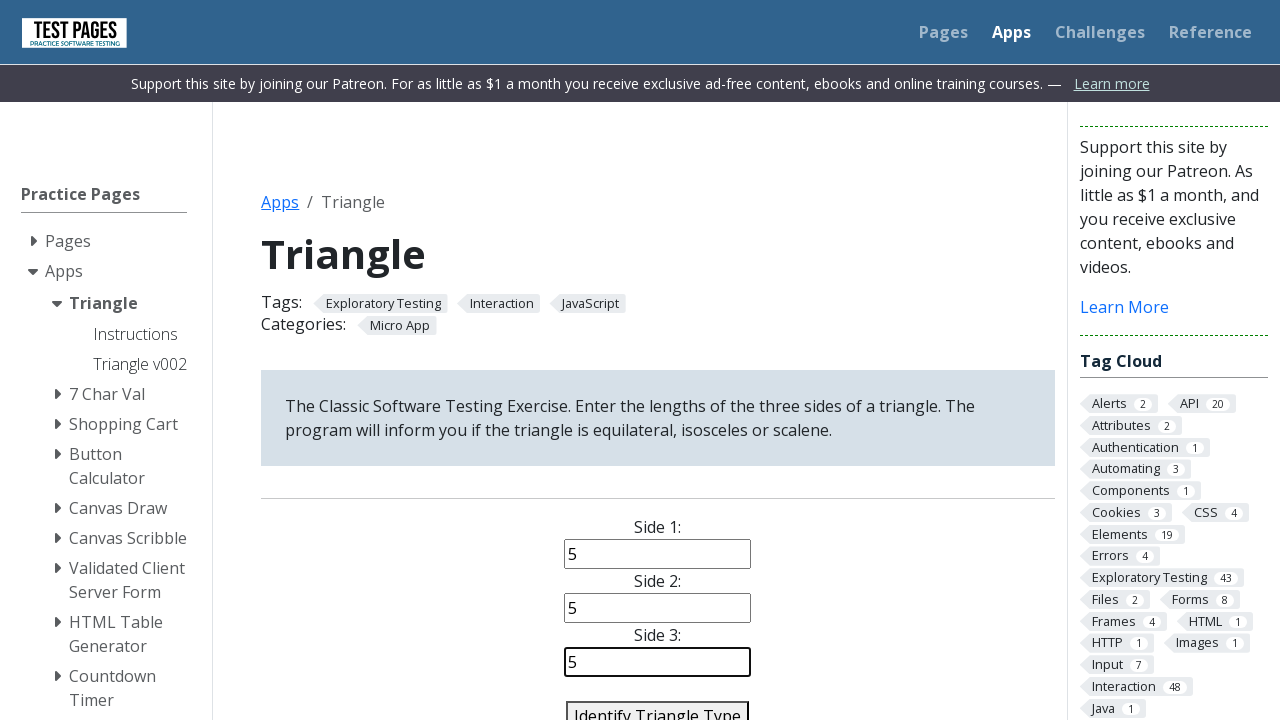

Clicked identify triangle button to classify the equilateral triangle at (658, 705) on #identify-triangle-action
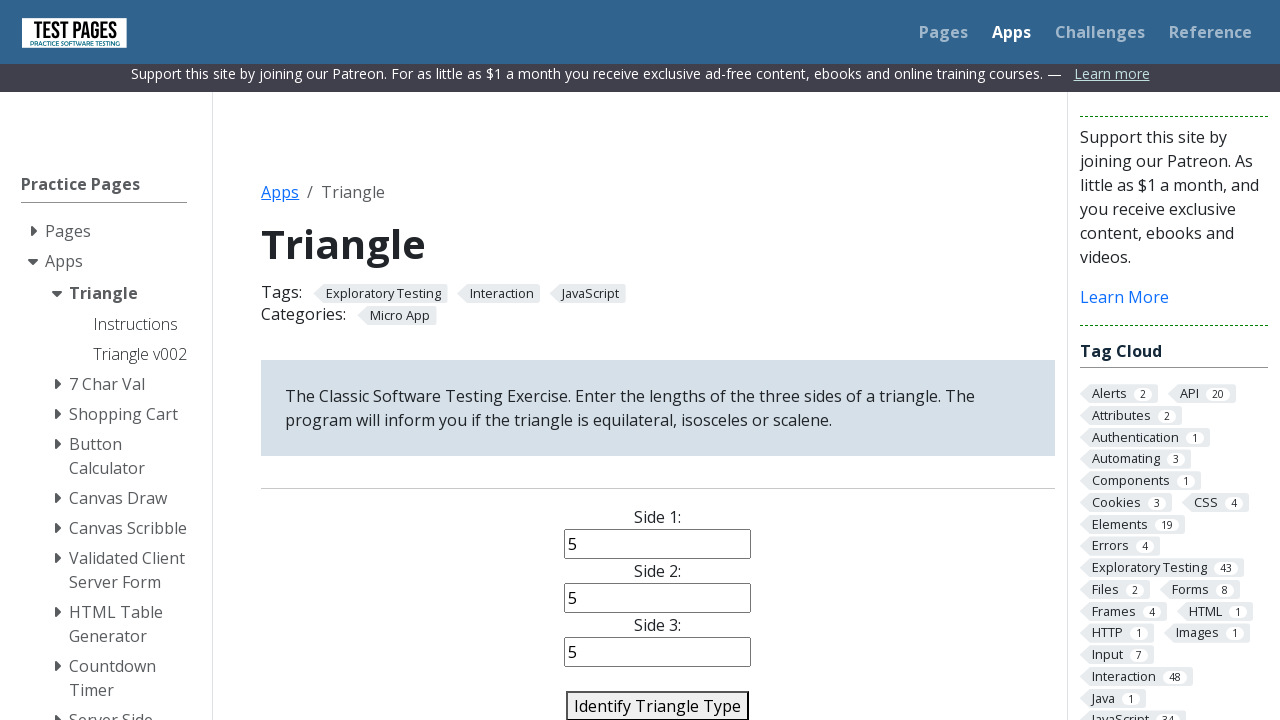

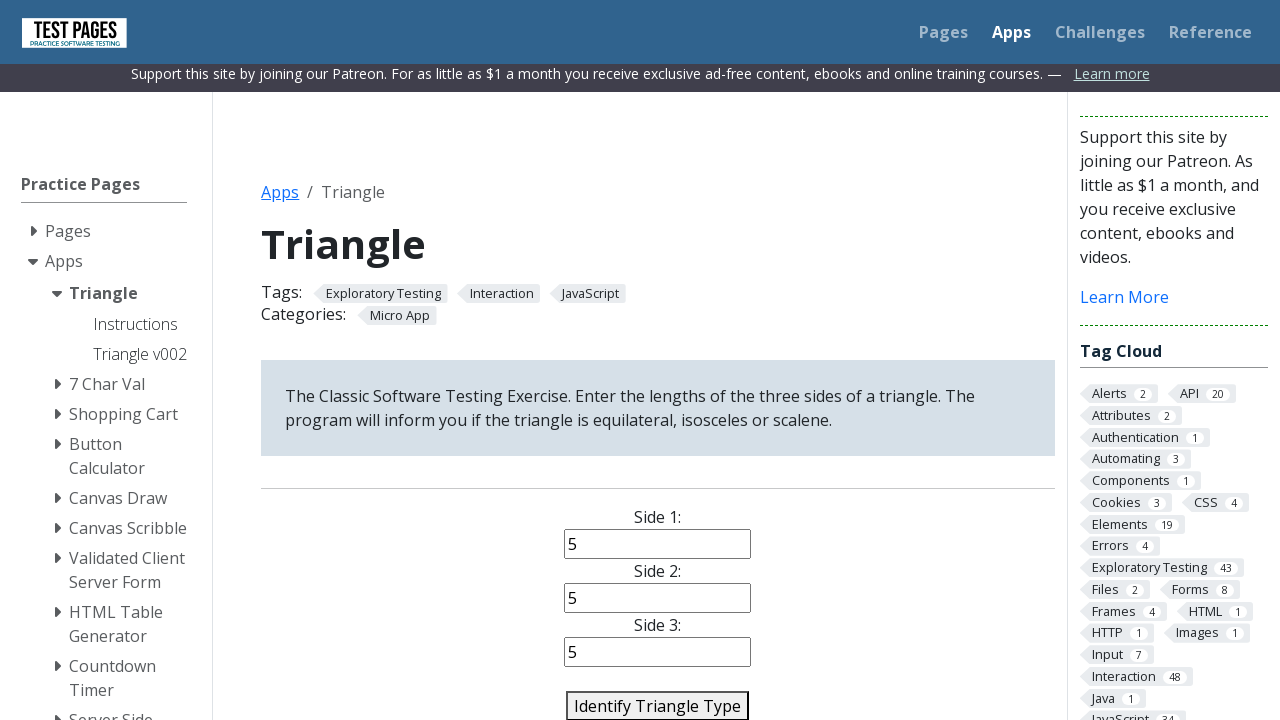